Tests mouse hover functionality by hovering over images and verifying captions appear

Starting URL: https://the-internet.herokuapp.com/hovers

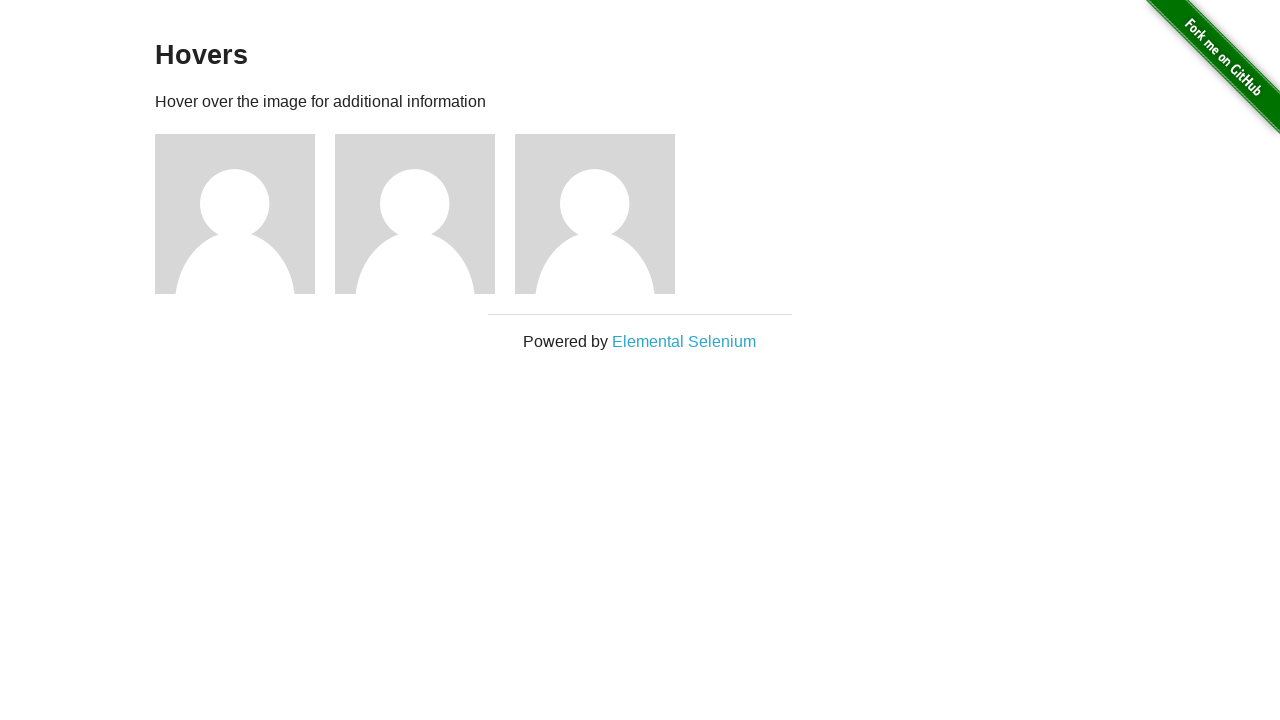

Retrieved all figure elements from the page
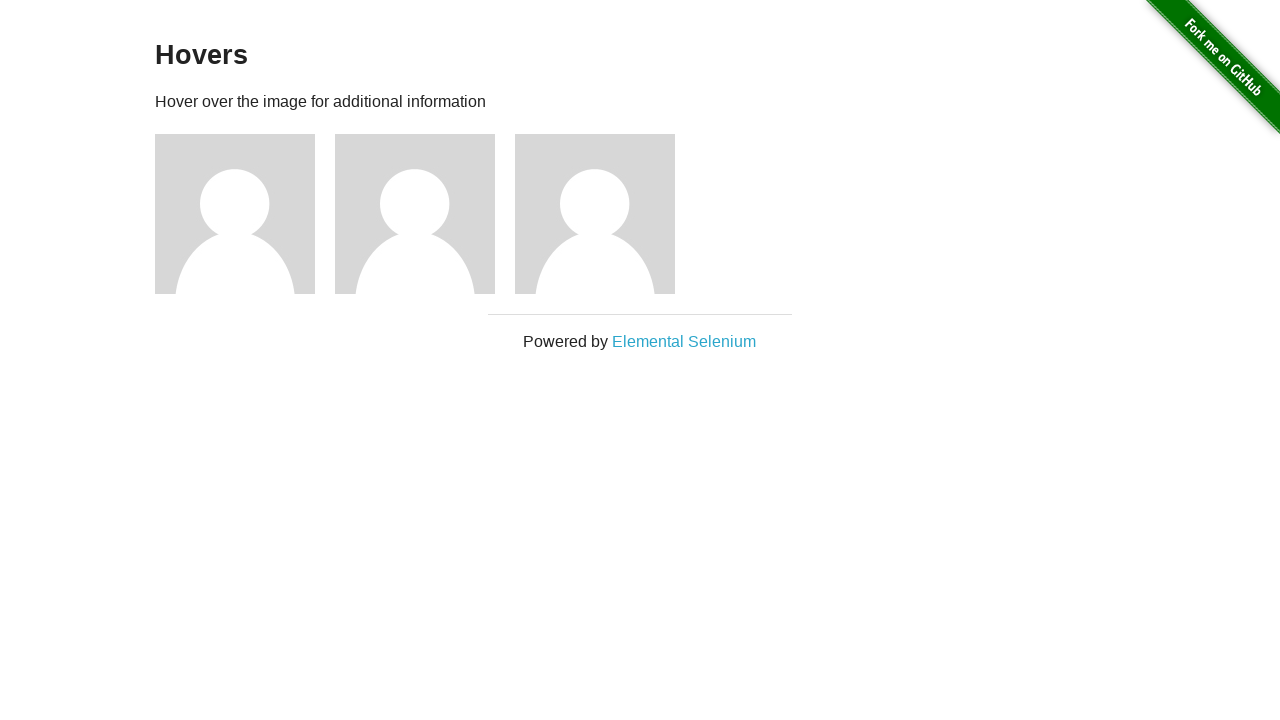

Retrieved all caption text elements from figures
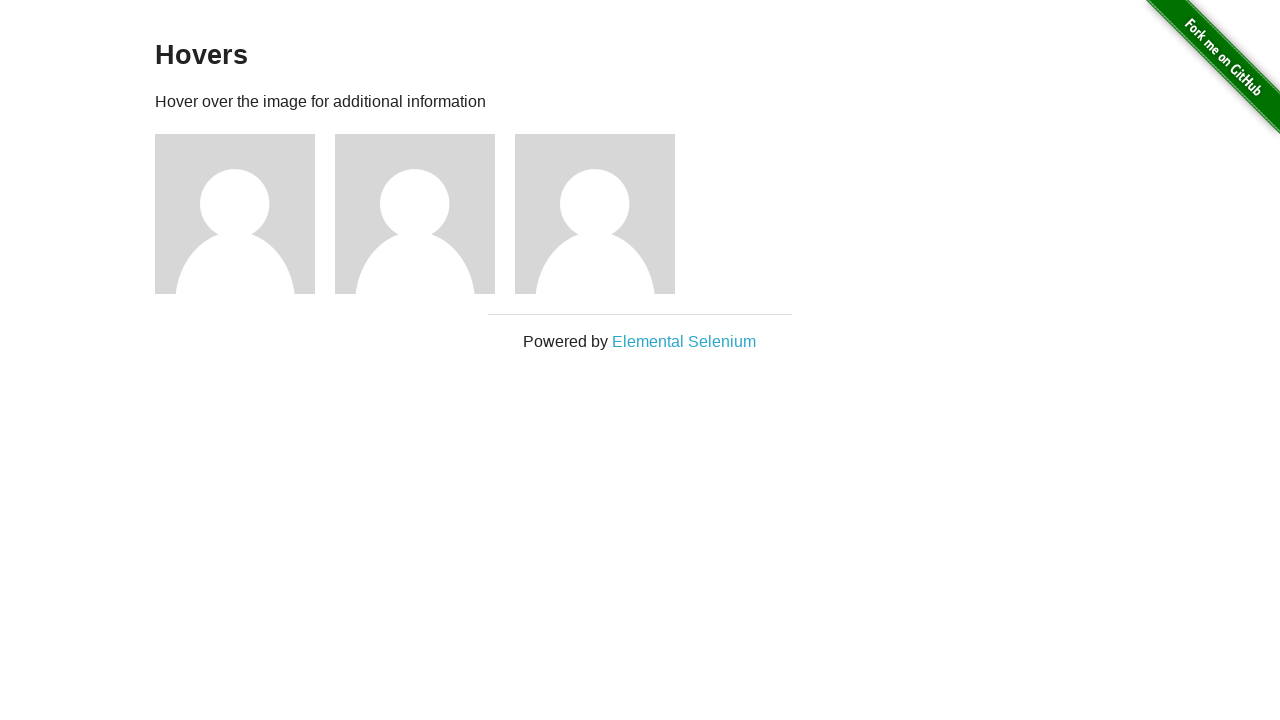

Hovered over image 1 at (245, 214) on .figure >> nth=0
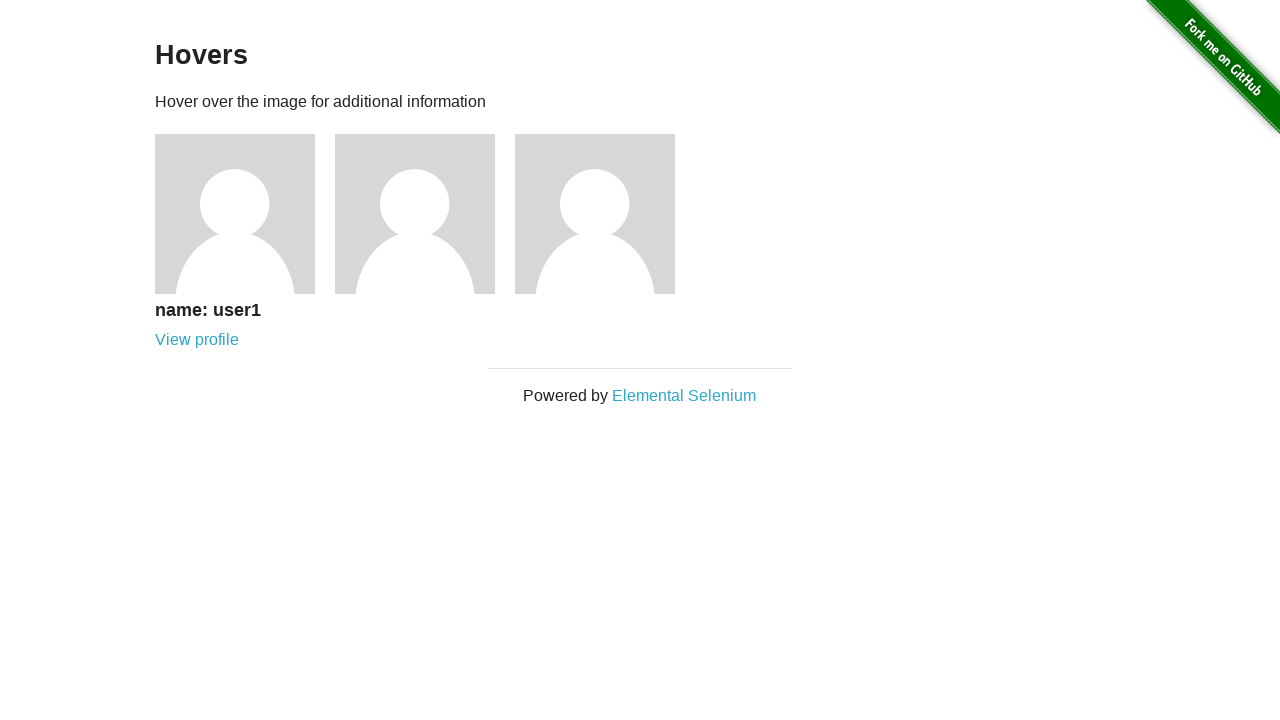

Verified caption 1 is visible after hover
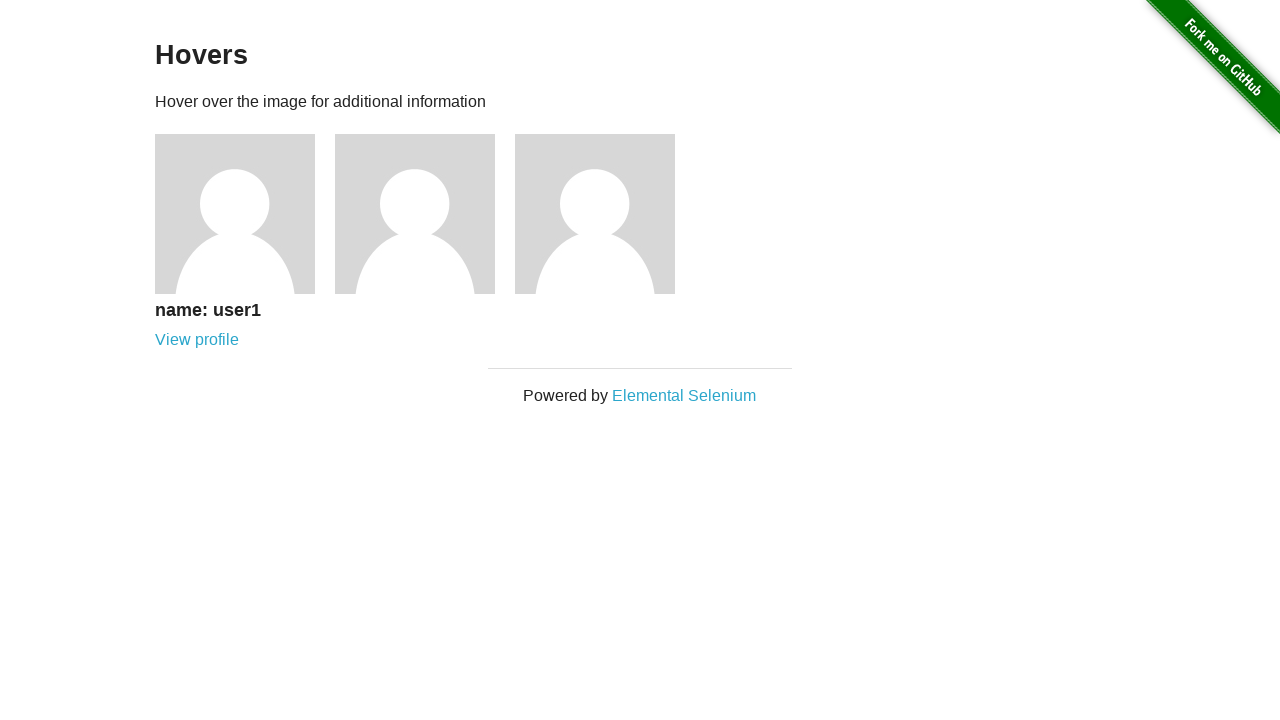

Hovered over image 2 at (425, 214) on .figure >> nth=1
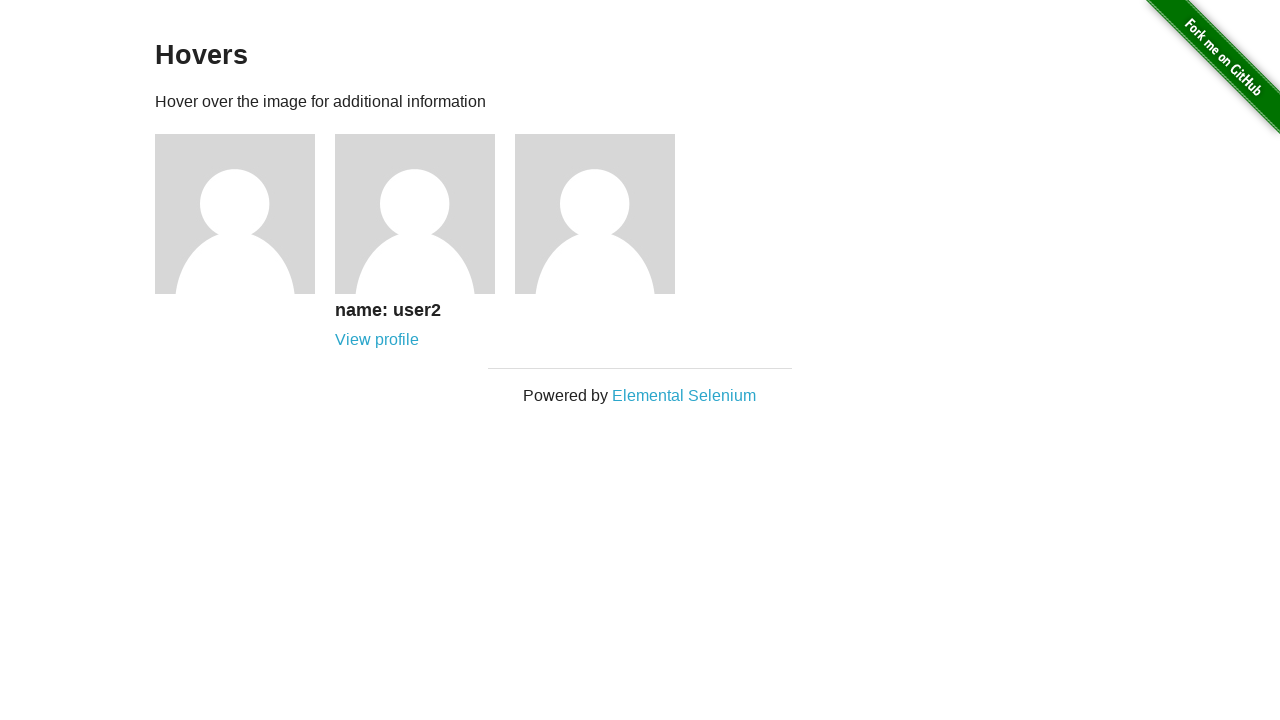

Verified caption 2 is visible after hover
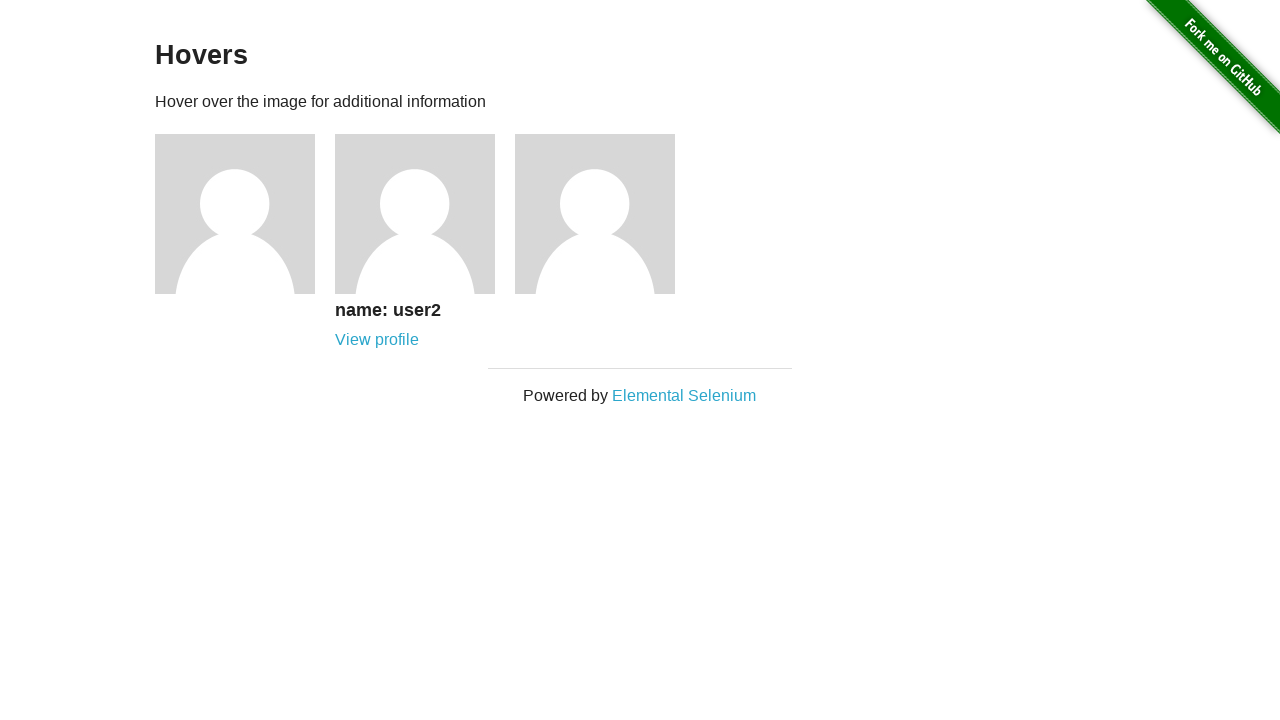

Hovered over image 3 at (605, 214) on .figure >> nth=2
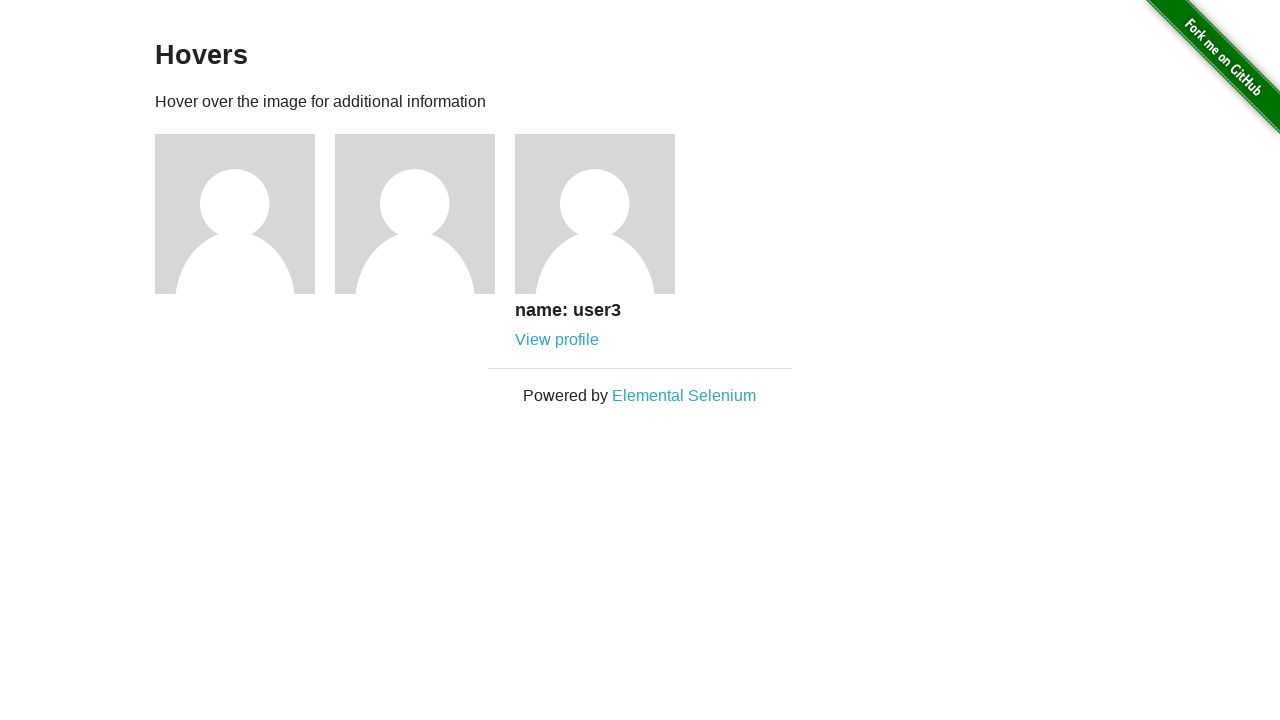

Verified caption 3 is visible after hover
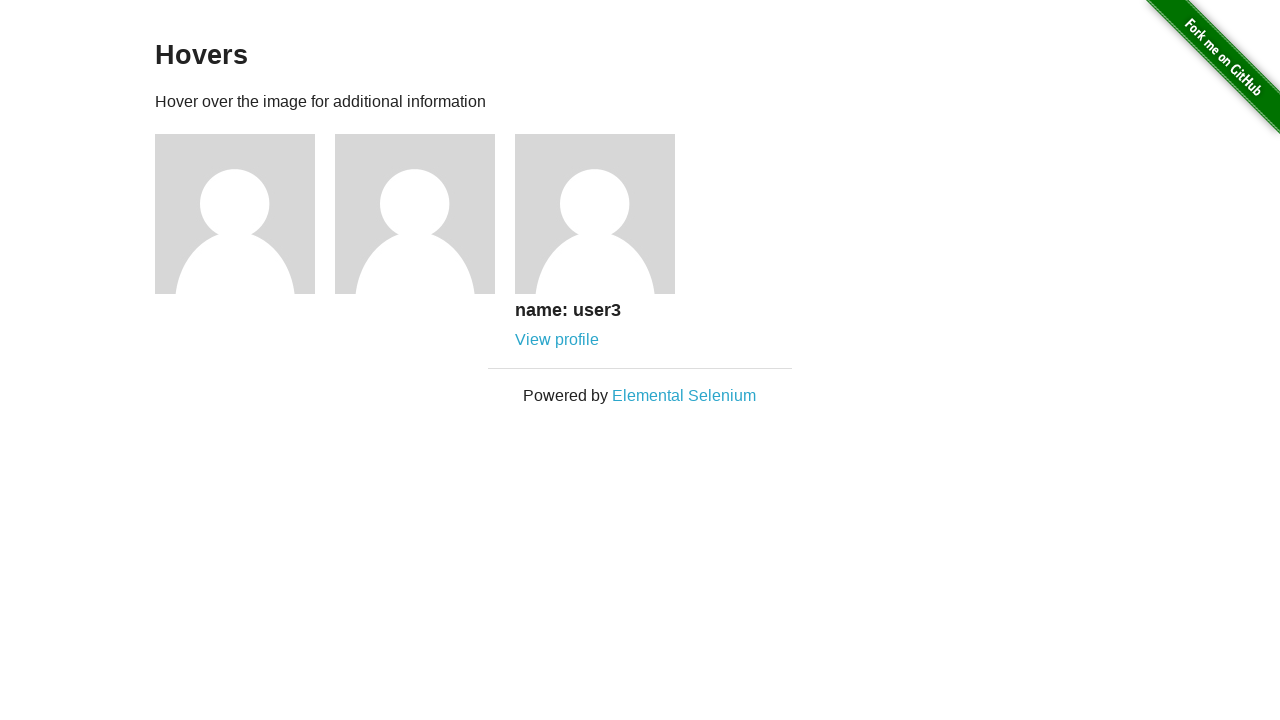

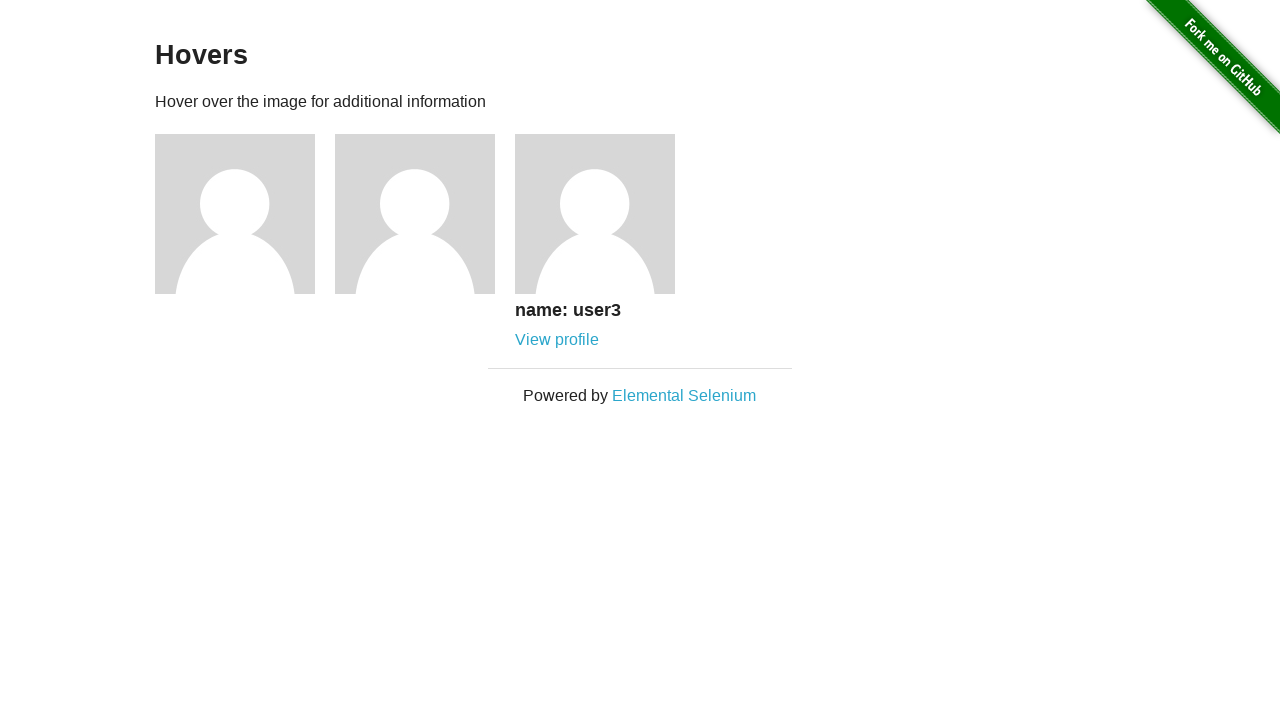